Tests cabin type selection by clicking the cabin type dropdown, selecting Premium economy option, and submitting the form

Starting URL: https://www.united.com/en/us/

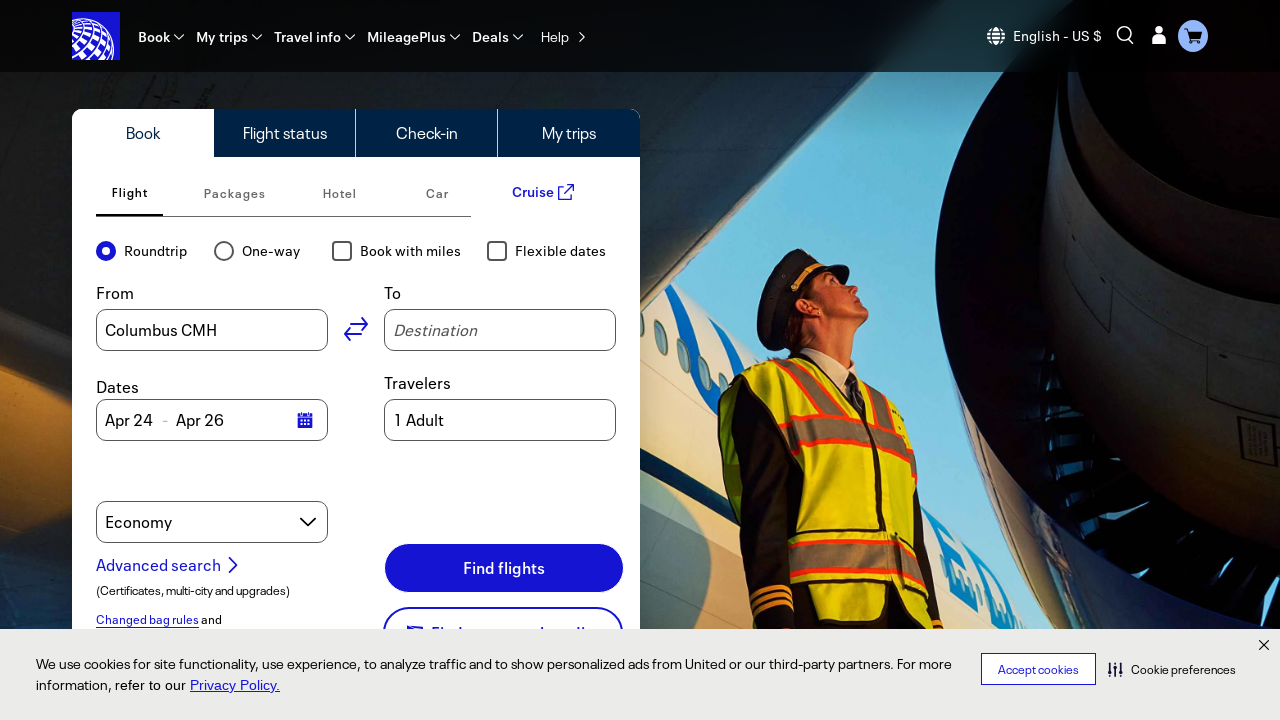

Clicked on cabin type dropdown at (212, 522) on #cabinType
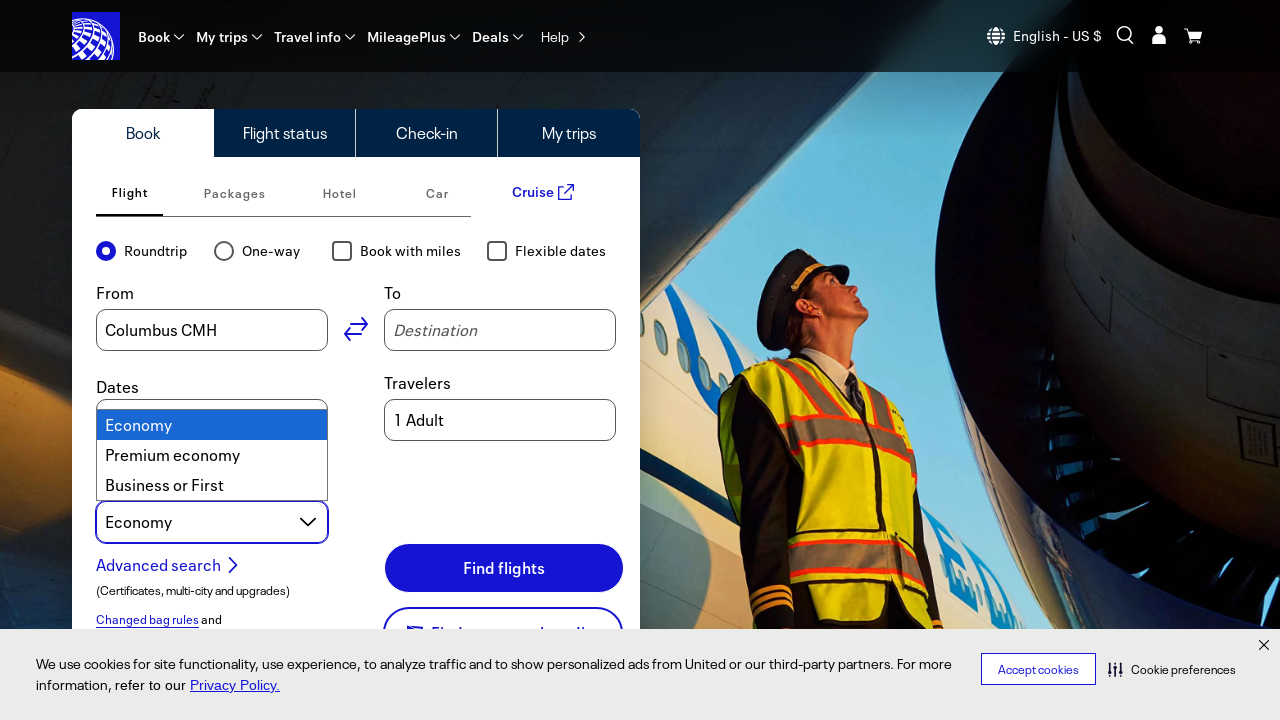

Typed 'Premium economy' in cabin type dropdown
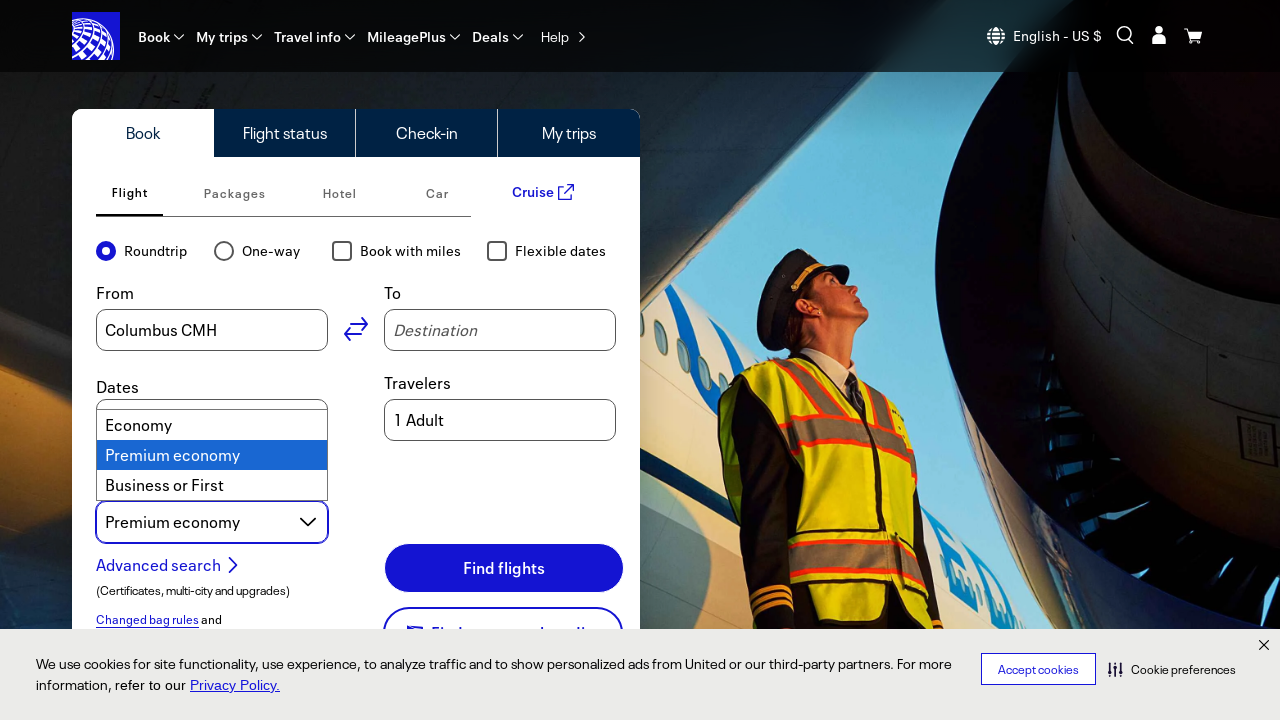

Pressed ArrowDown to navigate dropdown options
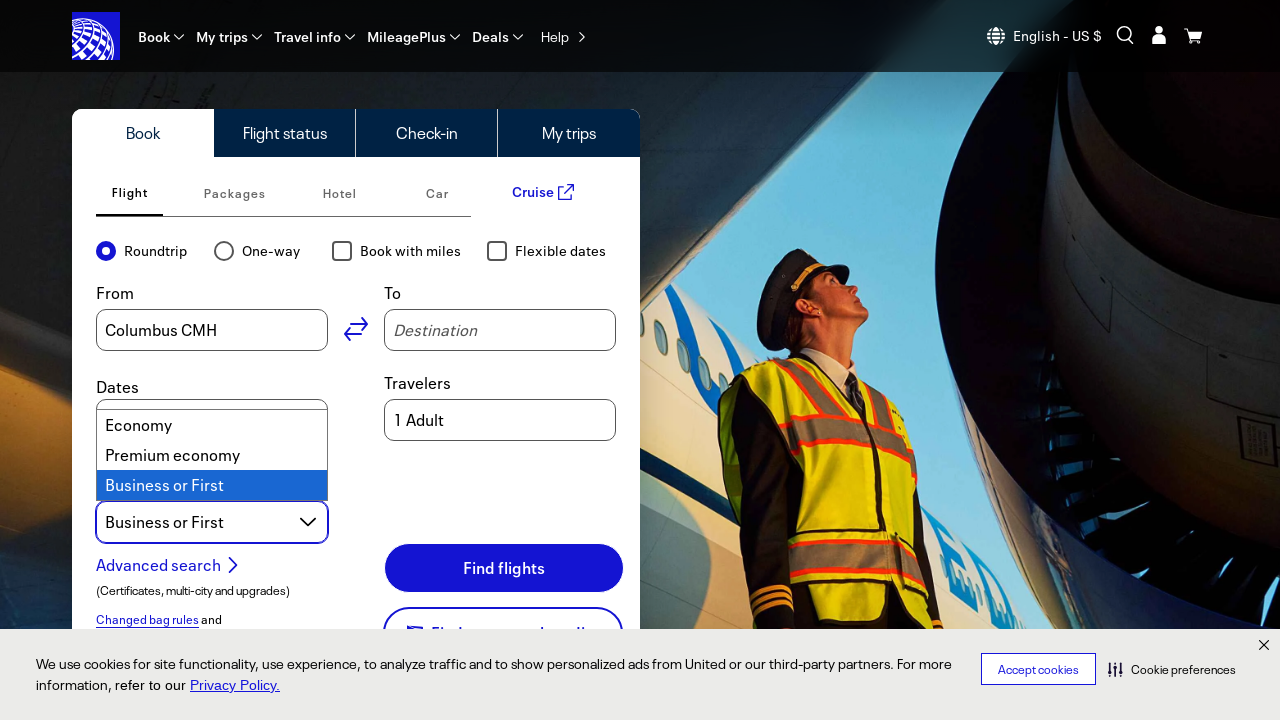

Pressed Enter to select Premium economy cabin type
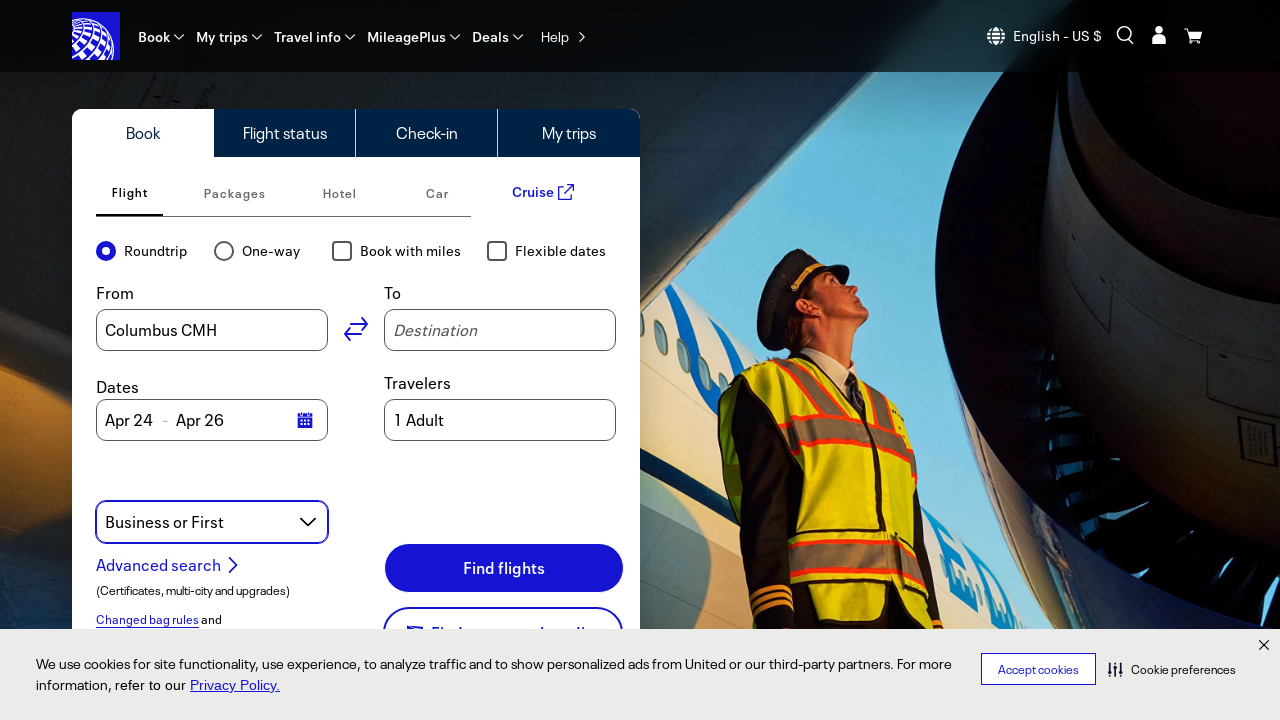

Clicked Find Flights button to submit form at (504, 568) on xpath=//*[@type='submit']//span
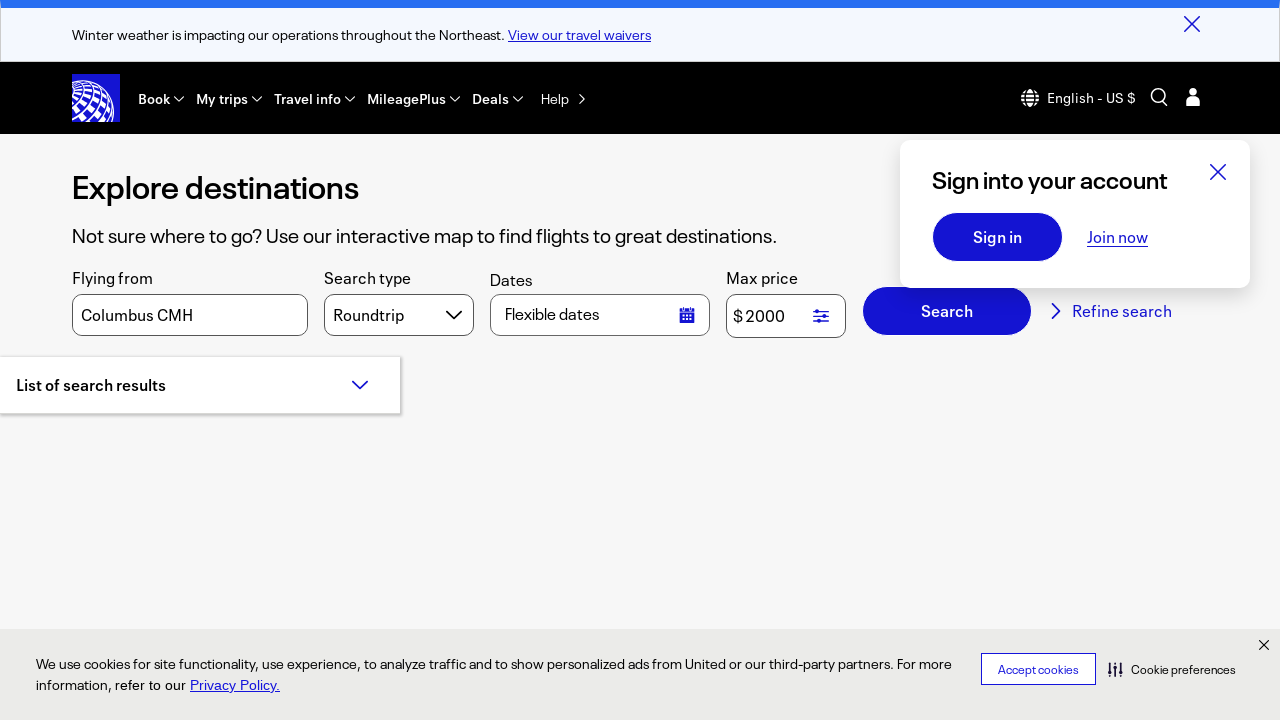

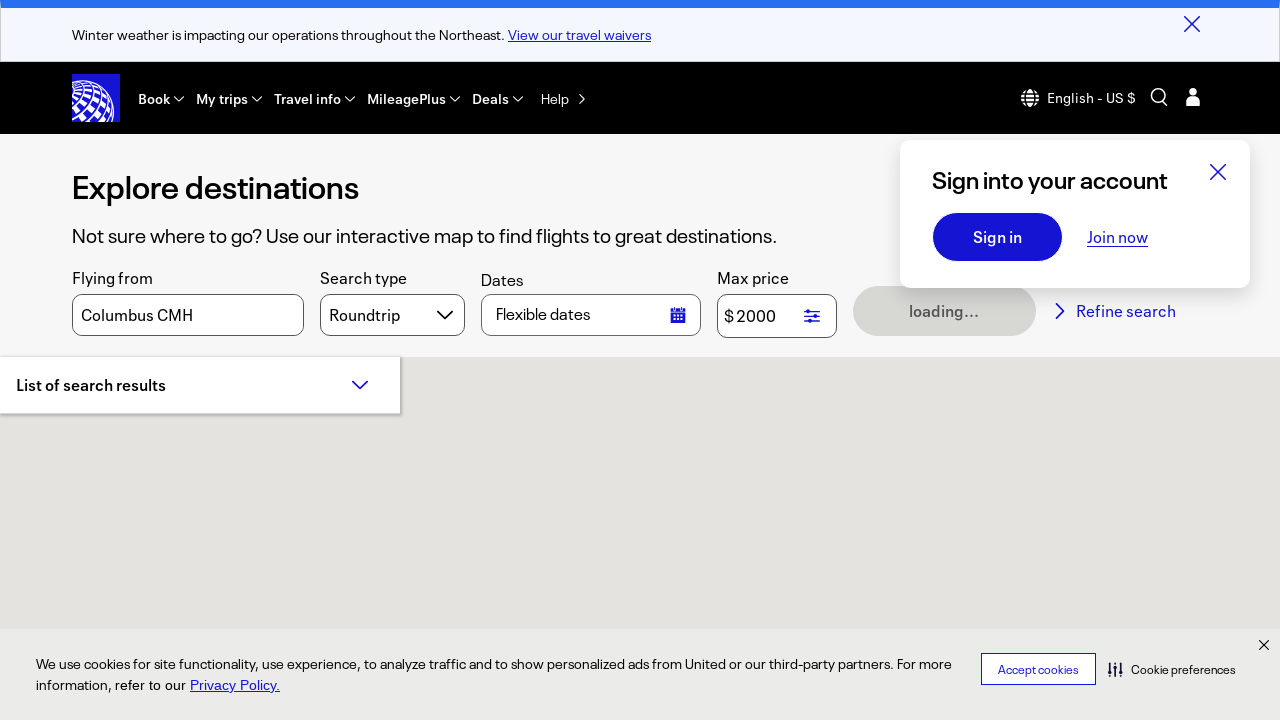